Navigates to Expedia homepage and clicks on a link containing partial text "Ad" (likely "Add your property" or similar)

Starting URL: https://www.expedia.com/

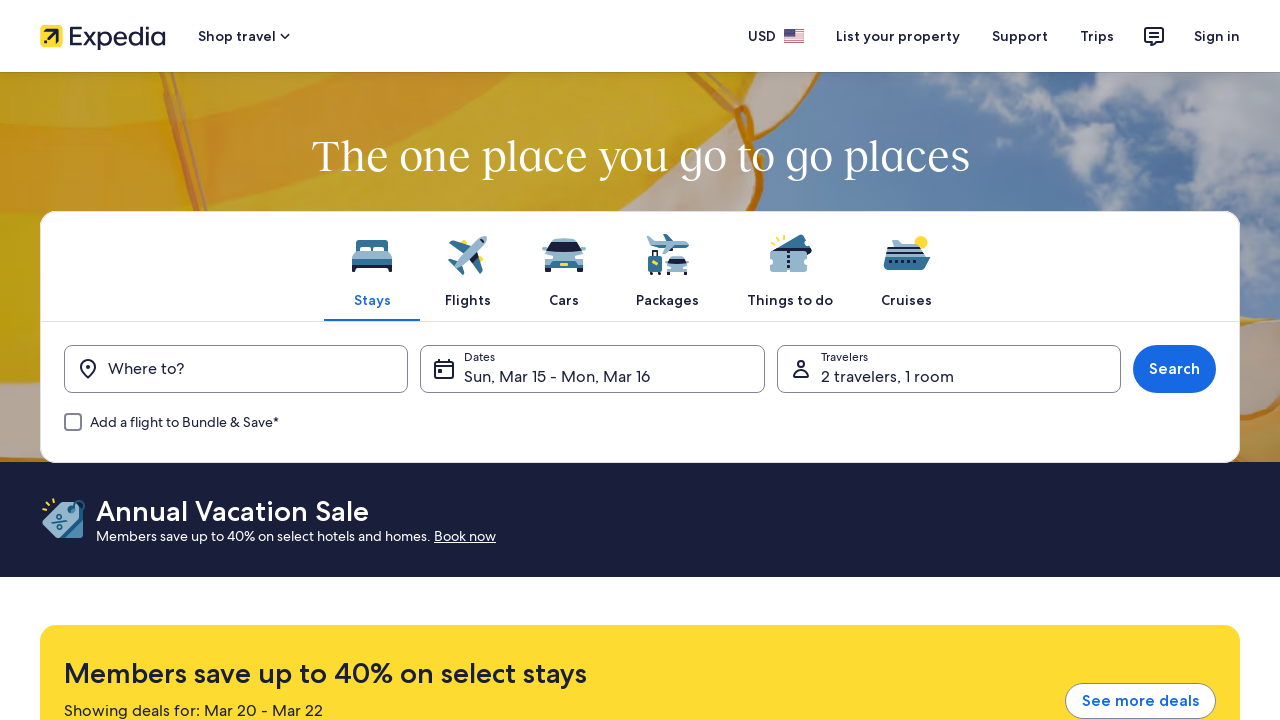

Navigated to Expedia homepage
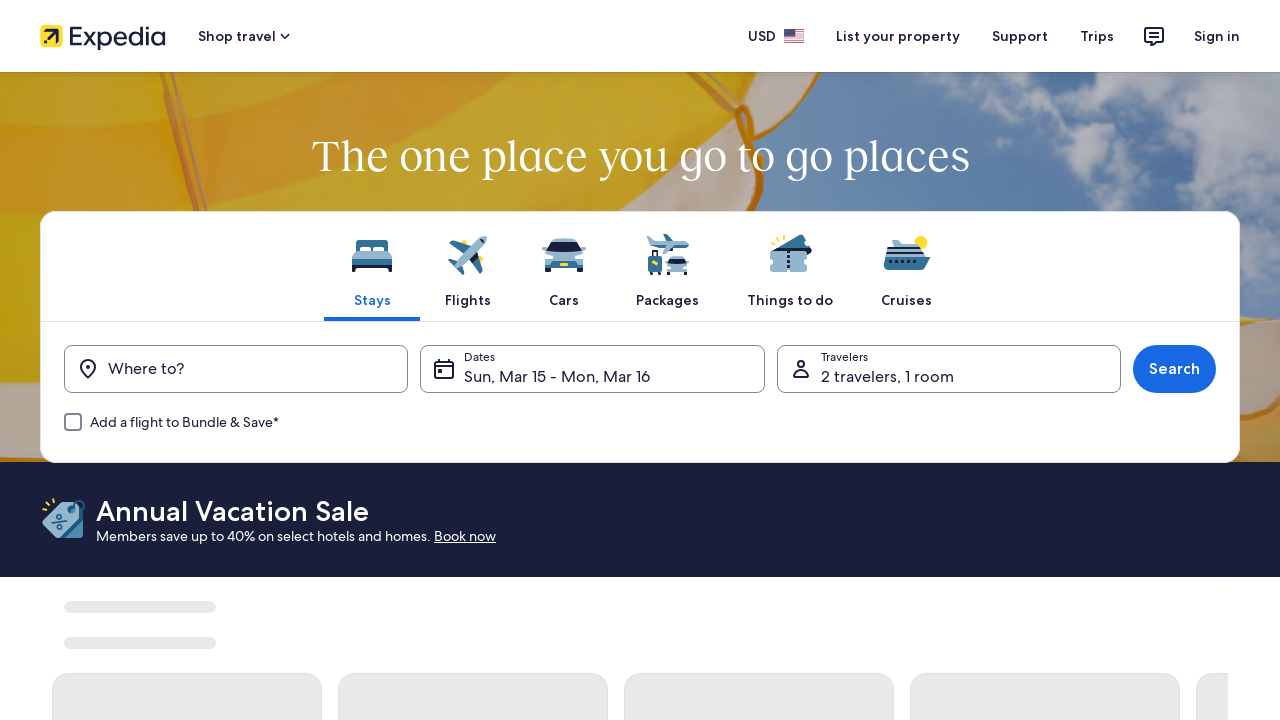

Clicked on link containing partial text 'Ad' (likely 'Add your property' or similar) at (940, 711) on a:text('Ad')
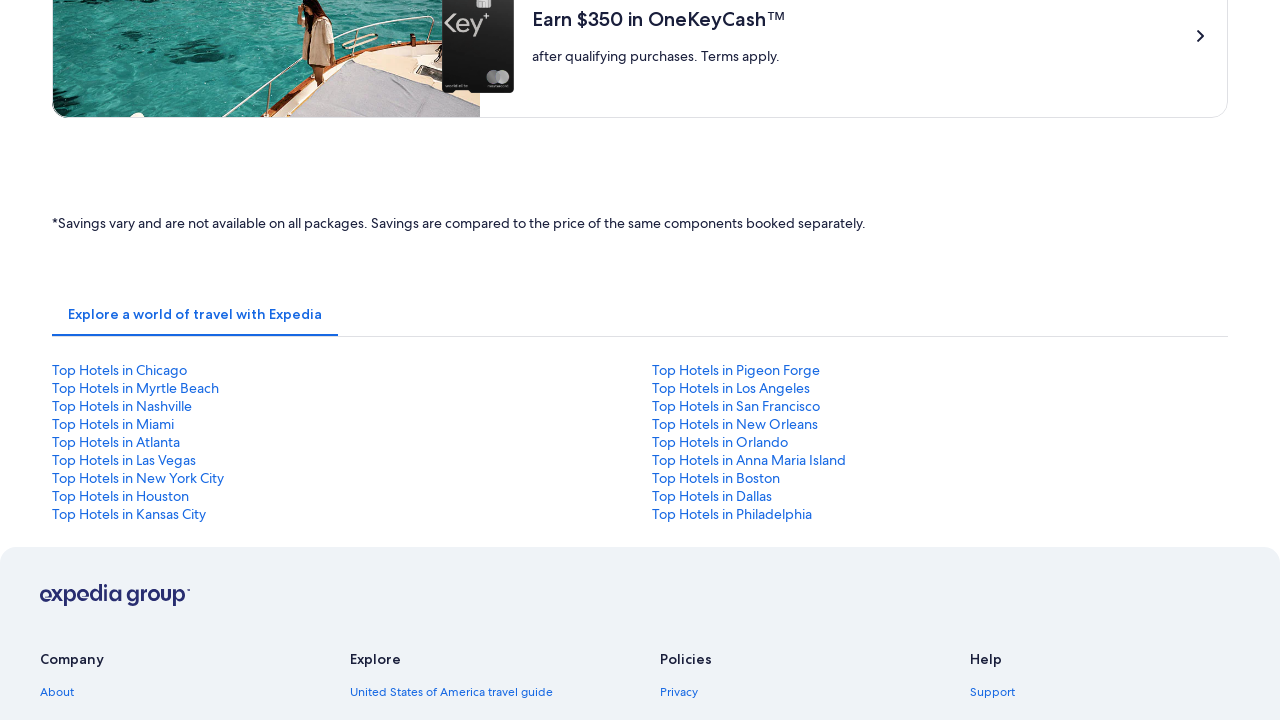

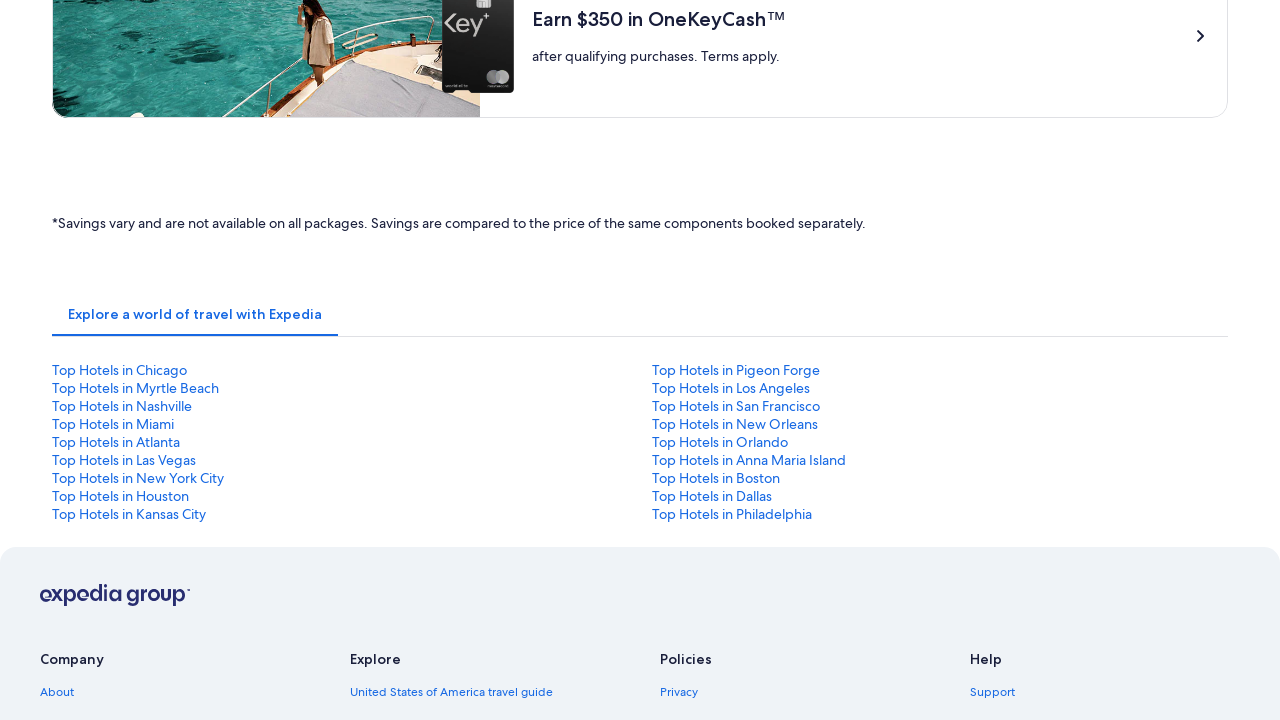